Tests checkbox functionality by clicking a checkbox and verifying it becomes checked

Starting URL: https://www.rahulshettyacademy.com/AutomationPractice/

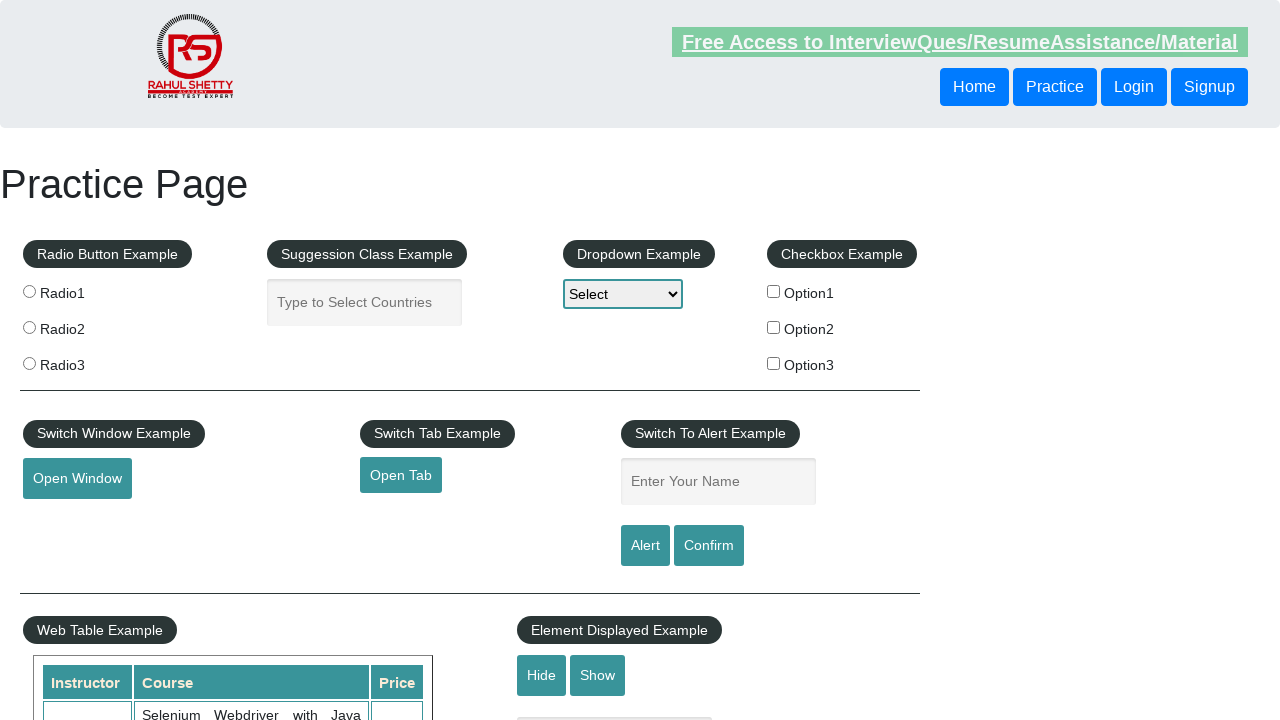

Located the first checkbox in the checkbox-example section
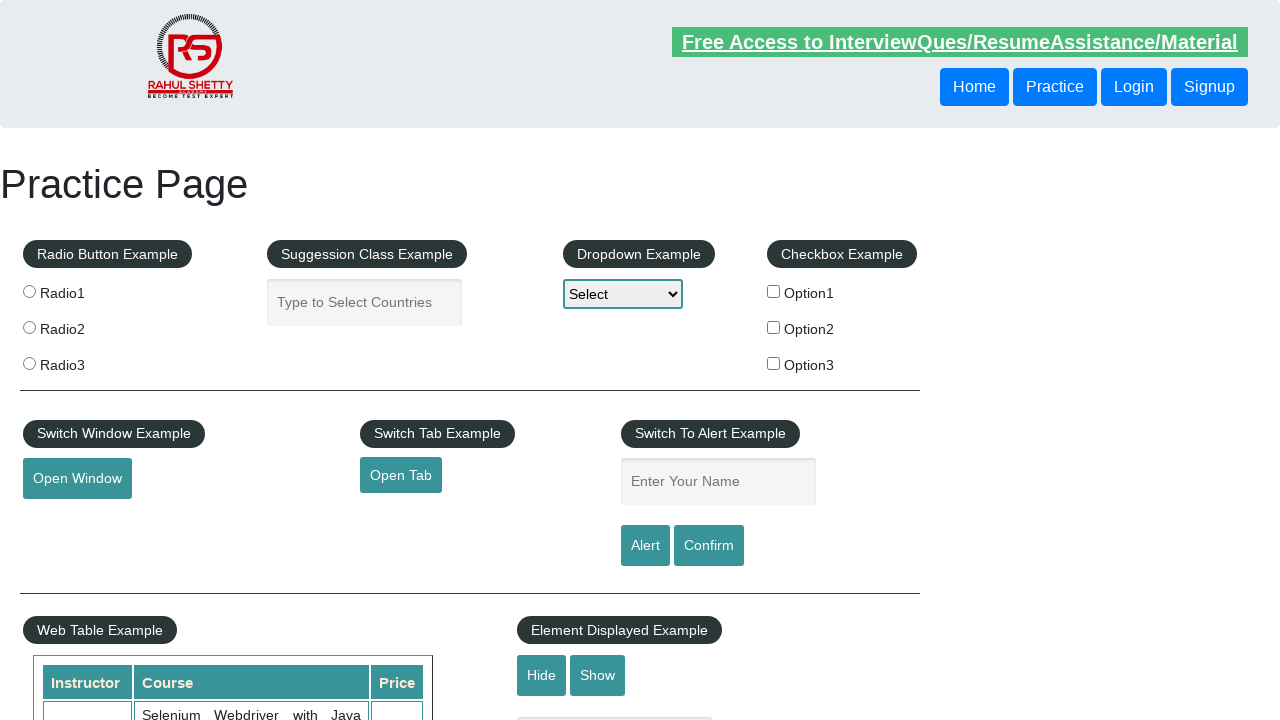

Clicked the first checkbox at (774, 291) on #checkbox-example label input[type='checkbox'] >> nth=0
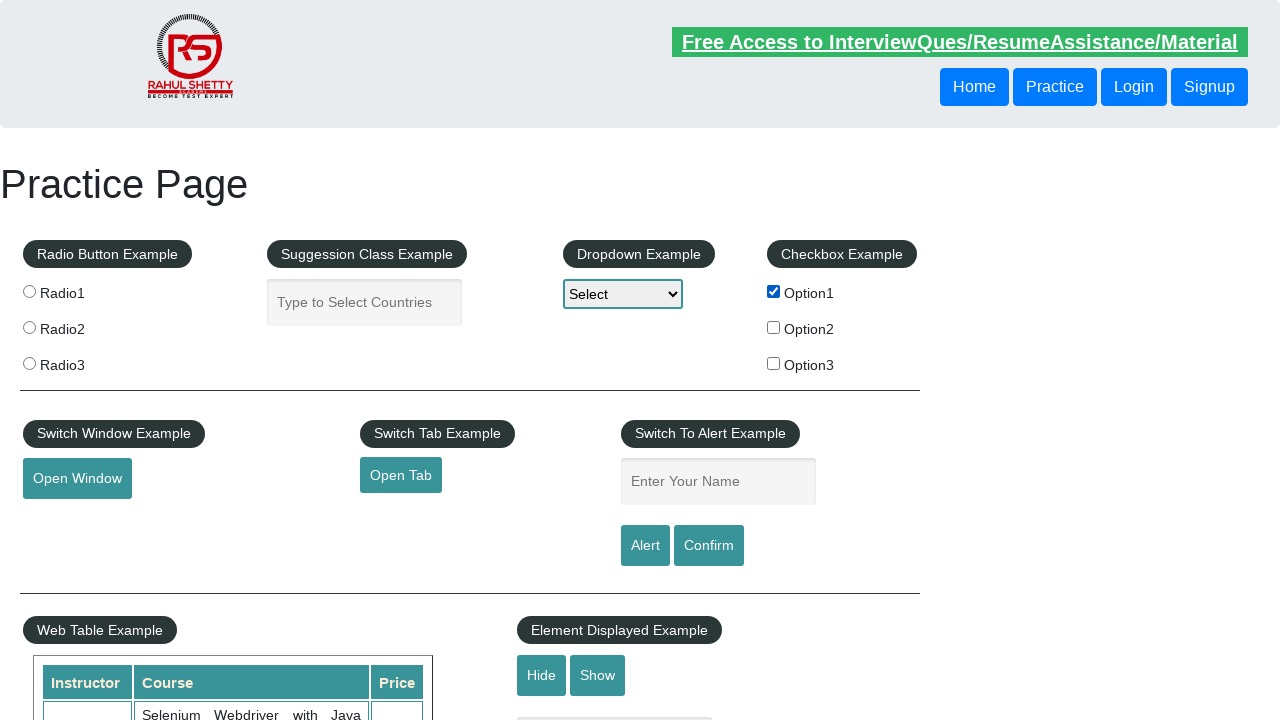

Verified that the checkbox is now checked
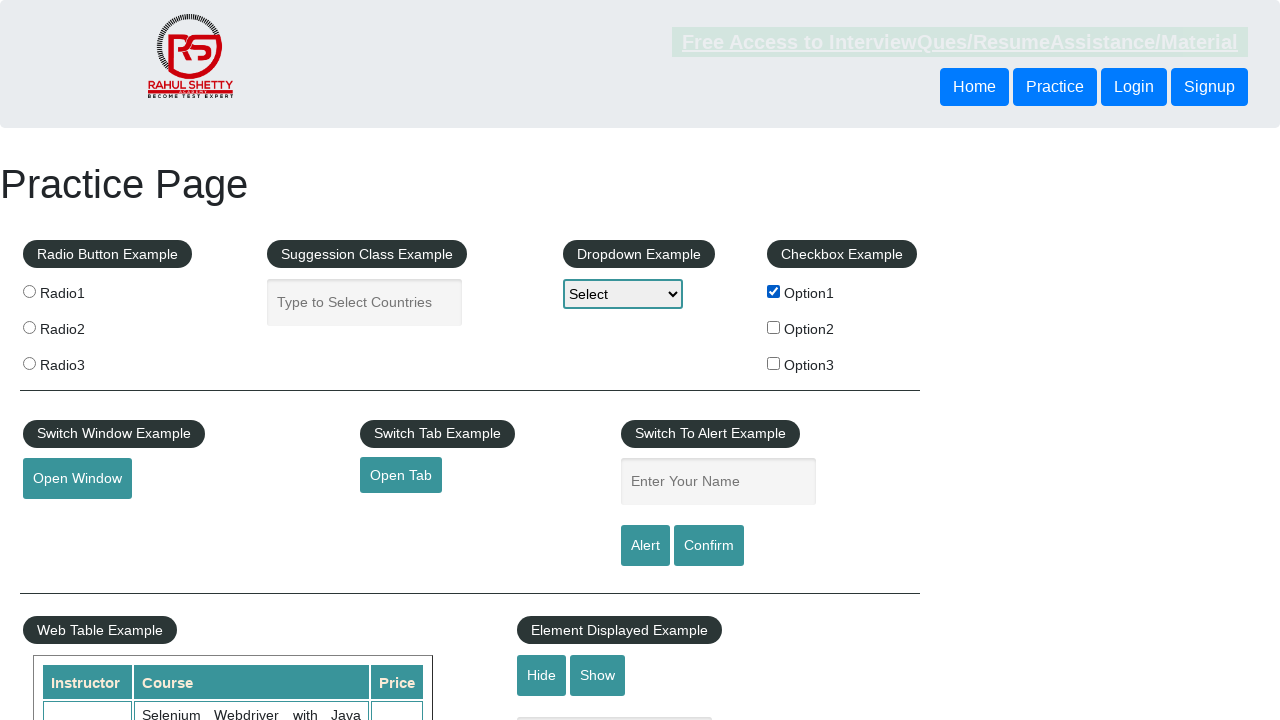

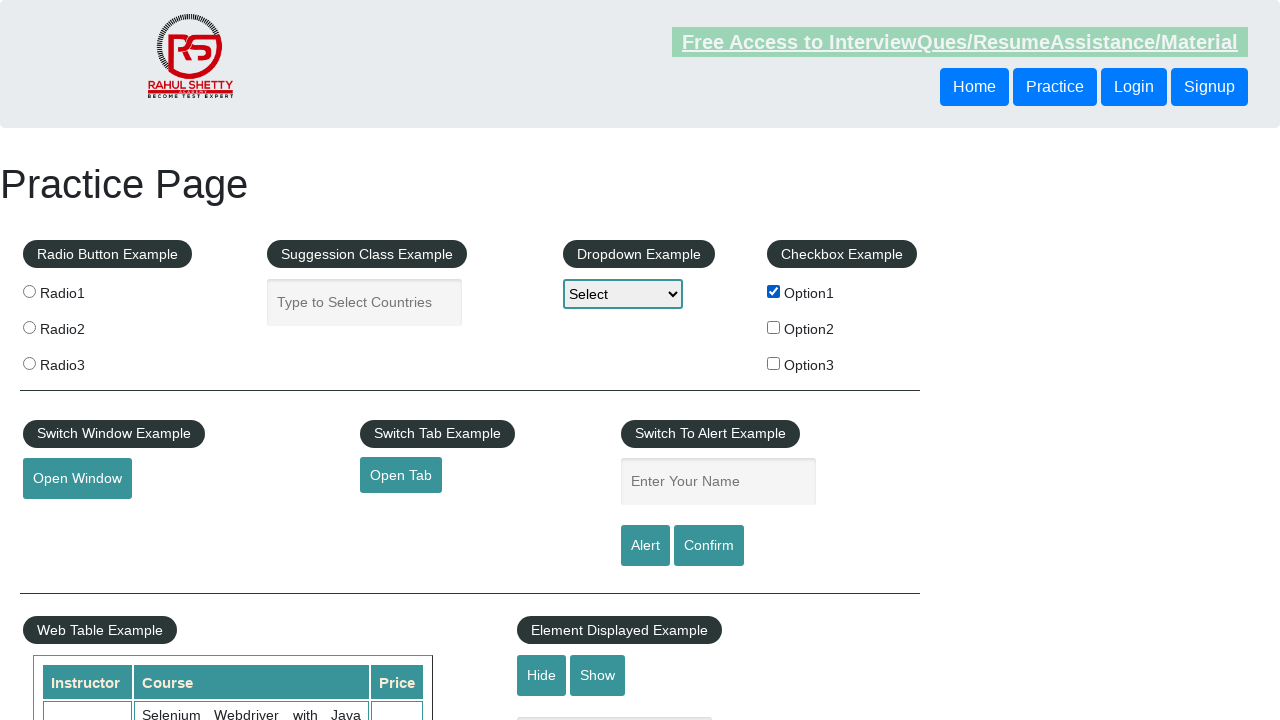